Tests the add/remove elements functionality by clicking the Add Element button, verifying the Delete button appears, clicking Delete, and verifying it disappears

Starting URL: https://the-internet.herokuapp.com/add_remove_elements/

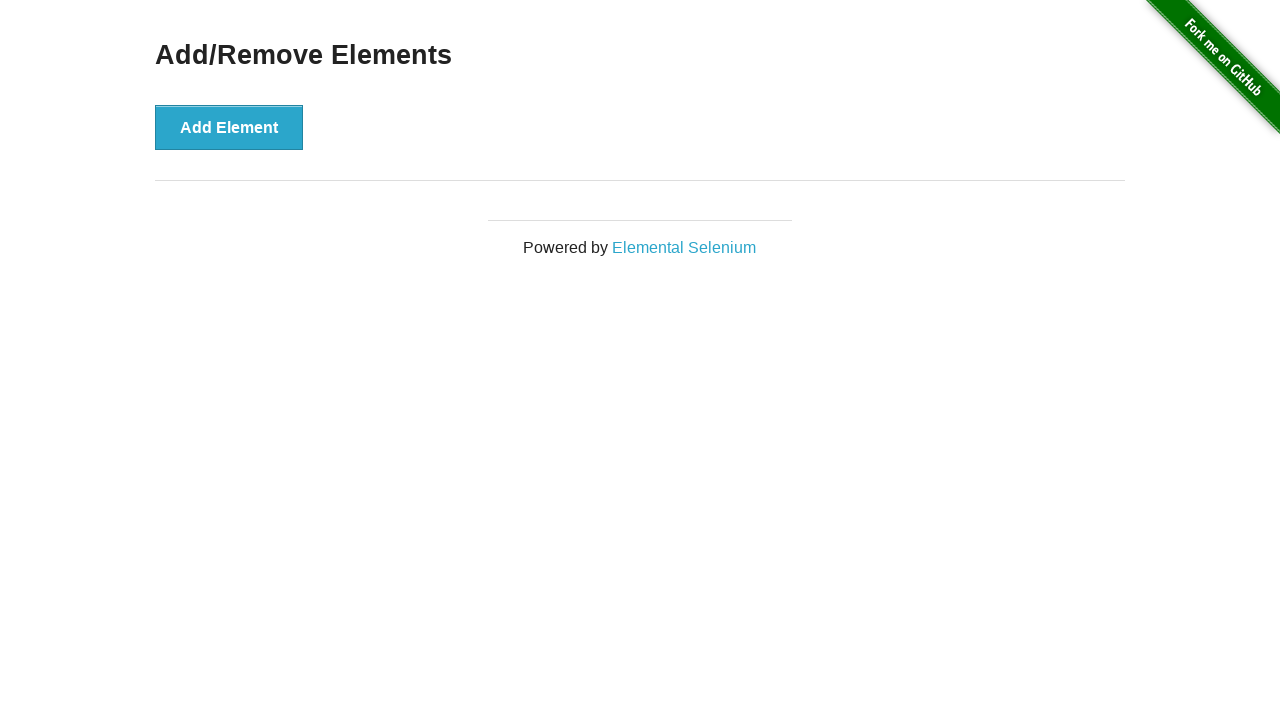

Clicked the Add Element button at (229, 127) on button[onclick='addElement()']
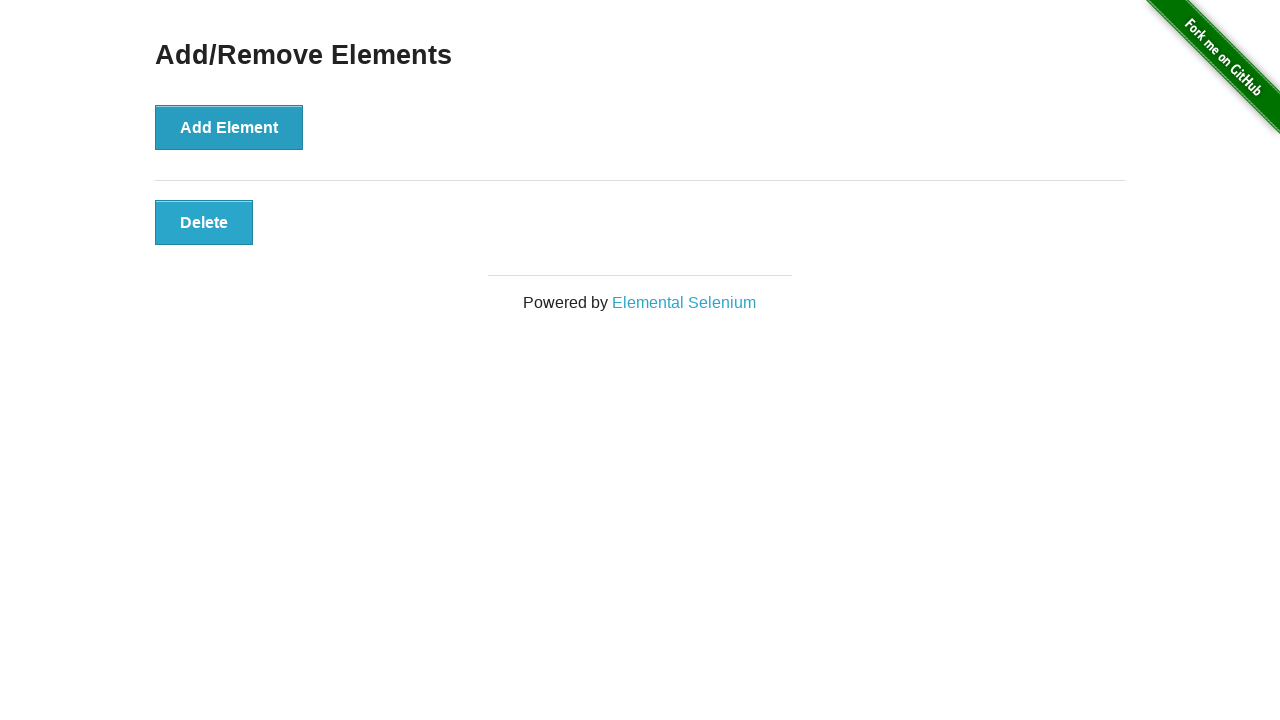

Delete button appeared and is now visible
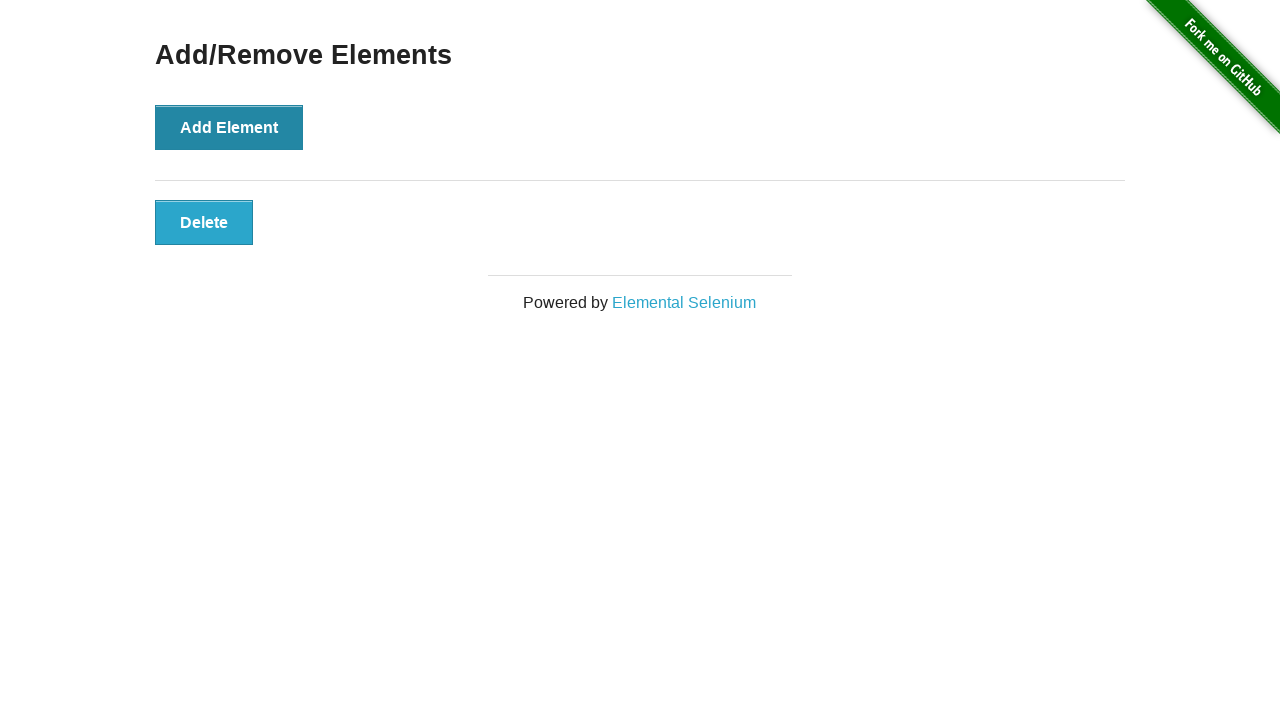

Clicked the Delete button at (204, 222) on button.added-manually
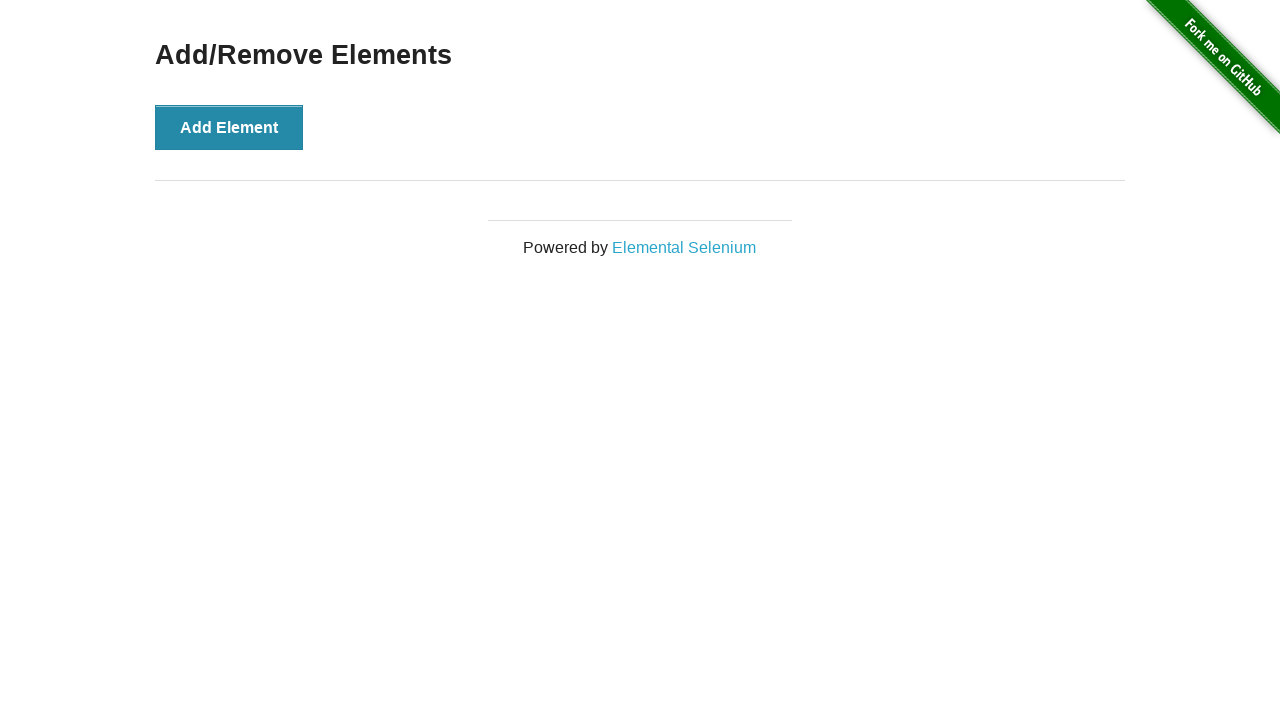

Delete button disappeared and is no longer in the DOM
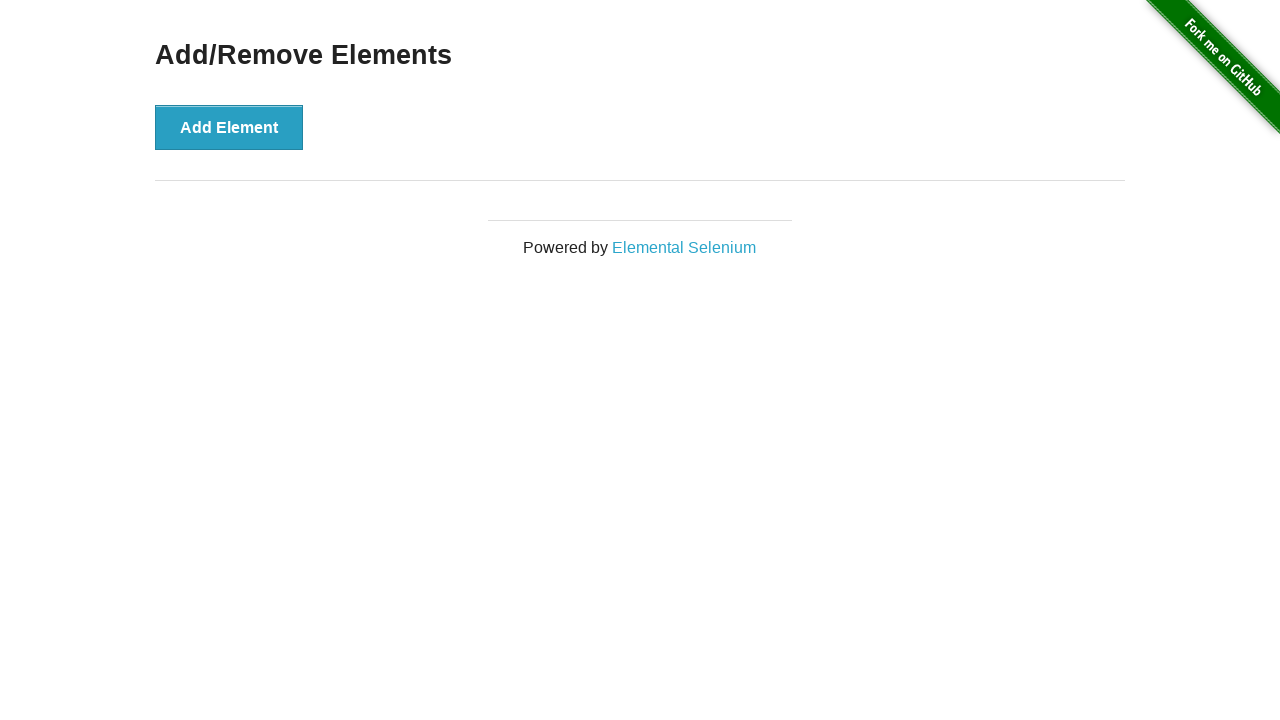

Verified h3 heading is still displayed on the page
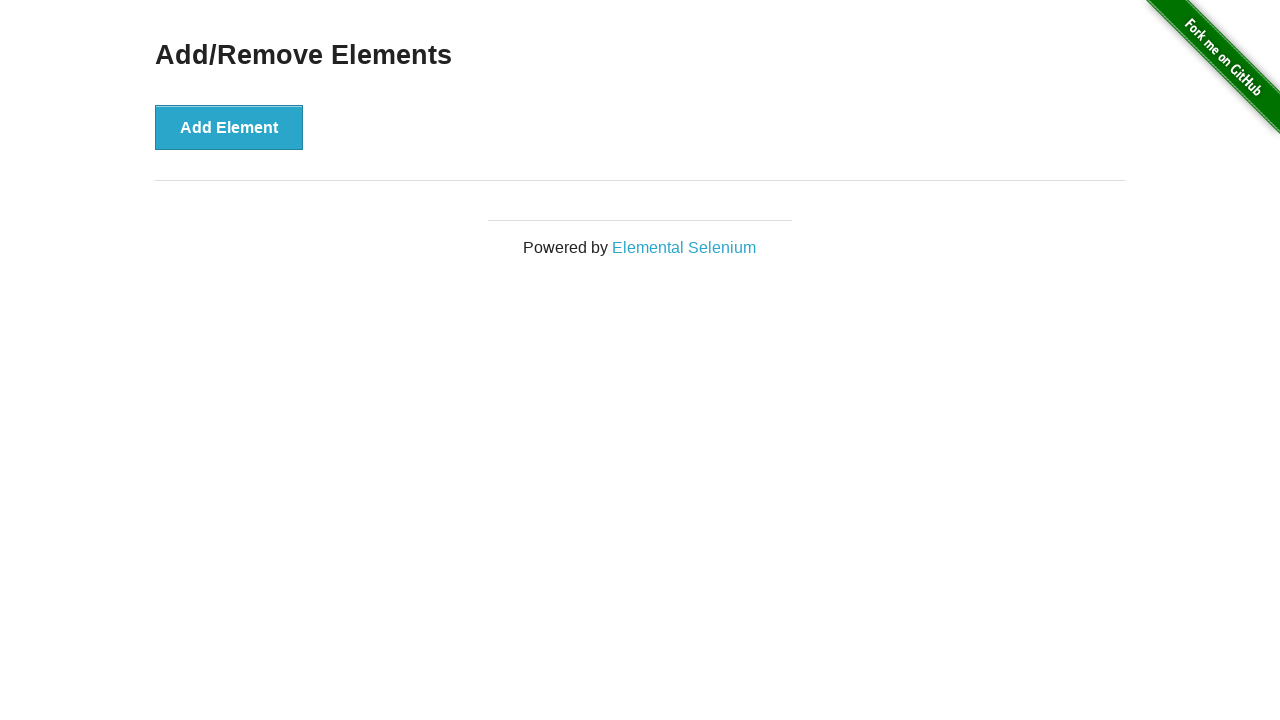

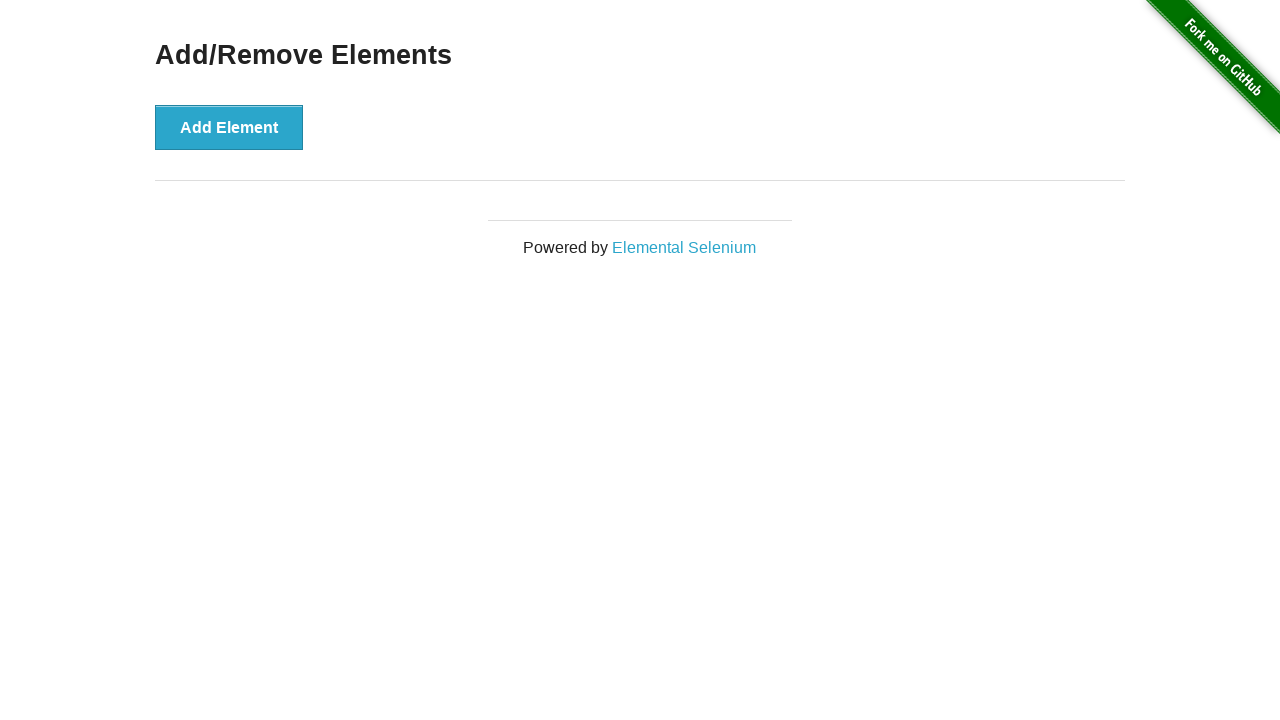